Tests the 12306 train ticket query functionality by entering departure station, arrival station, and travel date, then clicking the search button to query available tickets.

Starting URL: https://kyfw.12306.cn/otn/leftTicket/init

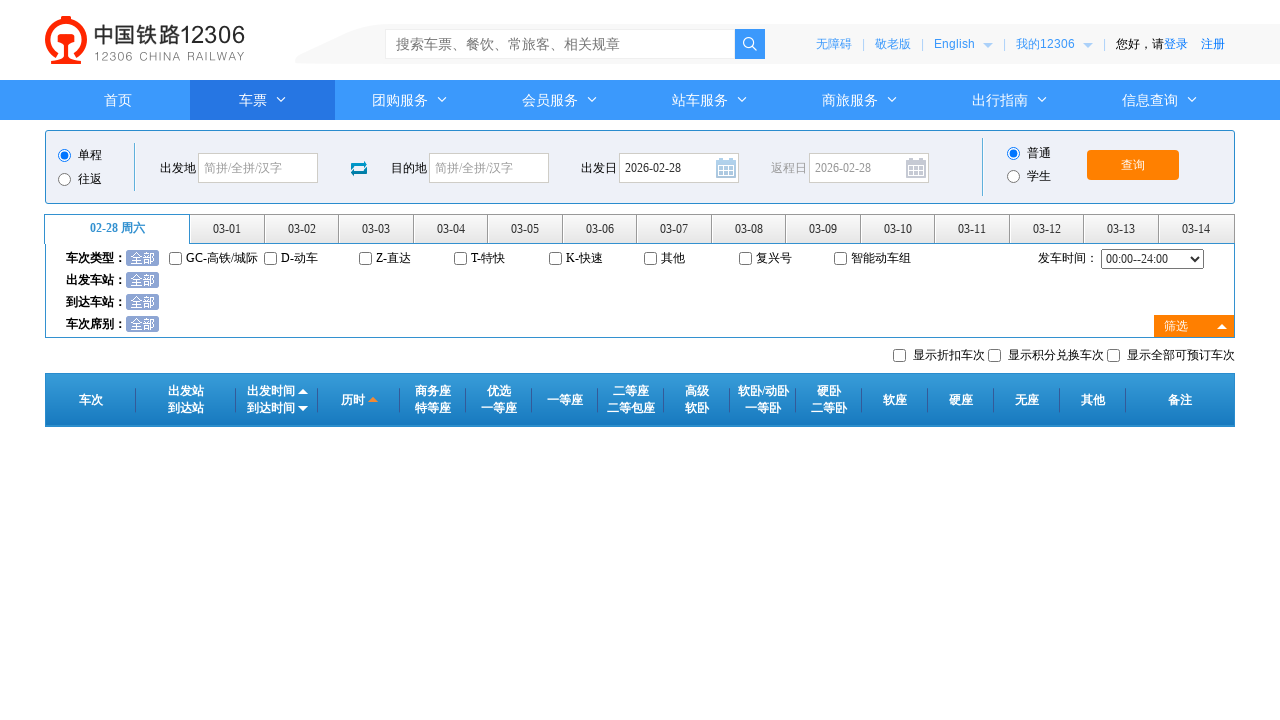

Clicked departure station input field at (258, 168) on #fromStationText
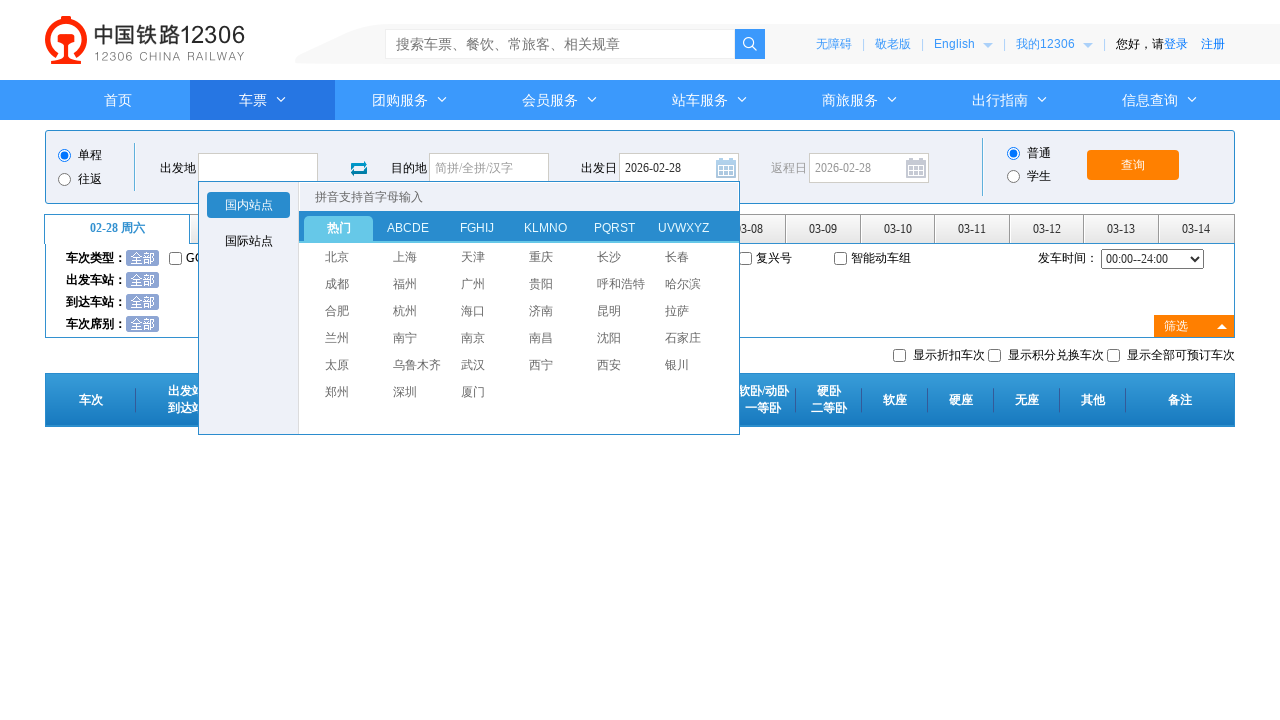

Filled departure station with '北京' (Beijing) on #fromStationText
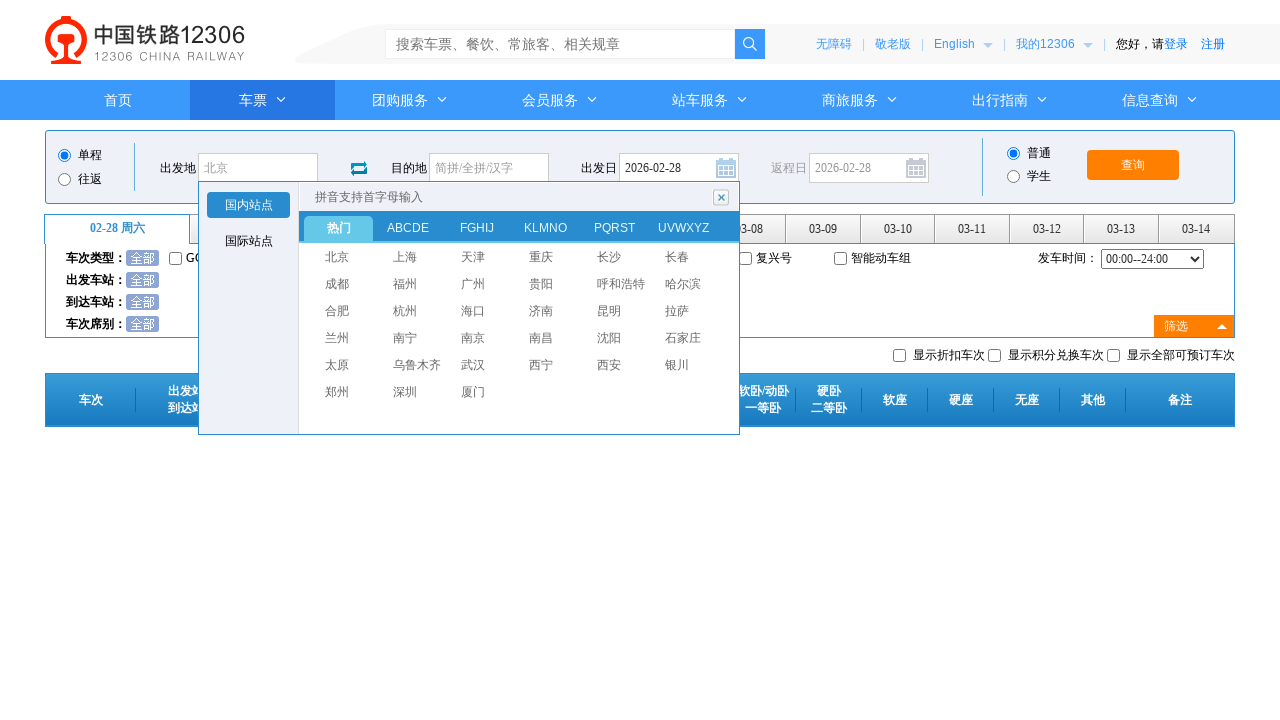

Pressed Enter to confirm departure station selection
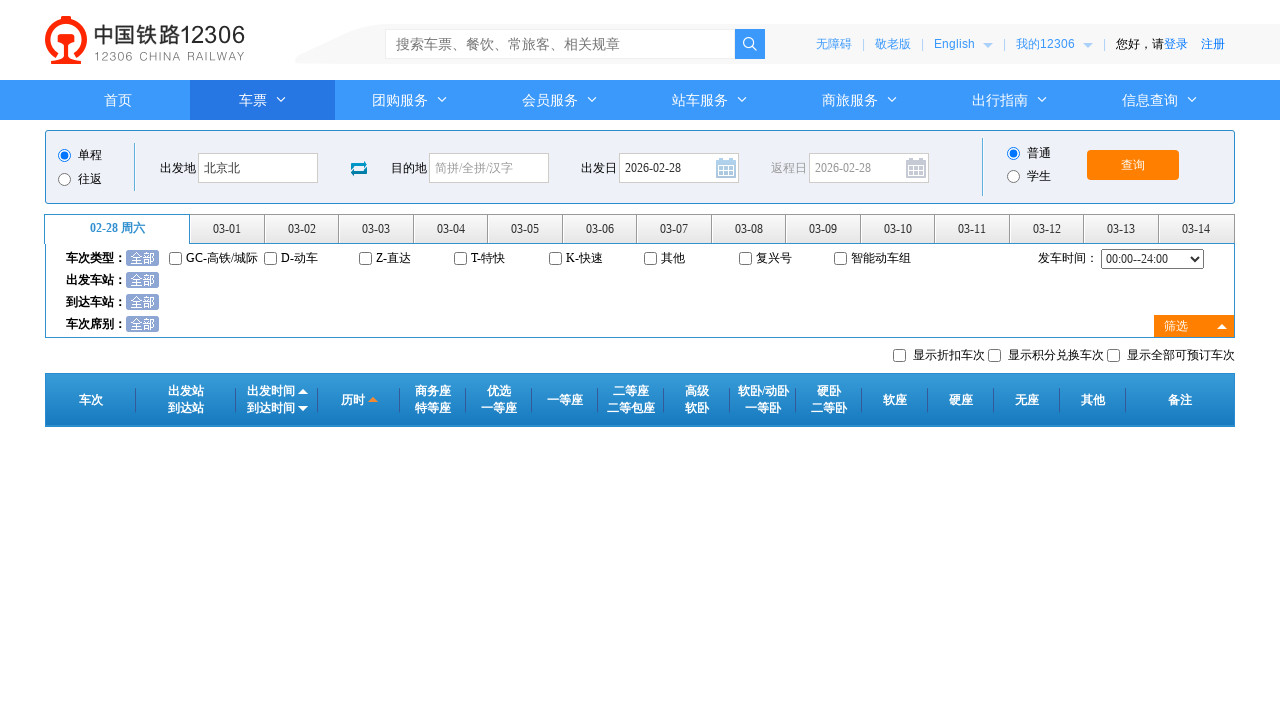

Clicked arrival station input field at (489, 168) on #toStationText
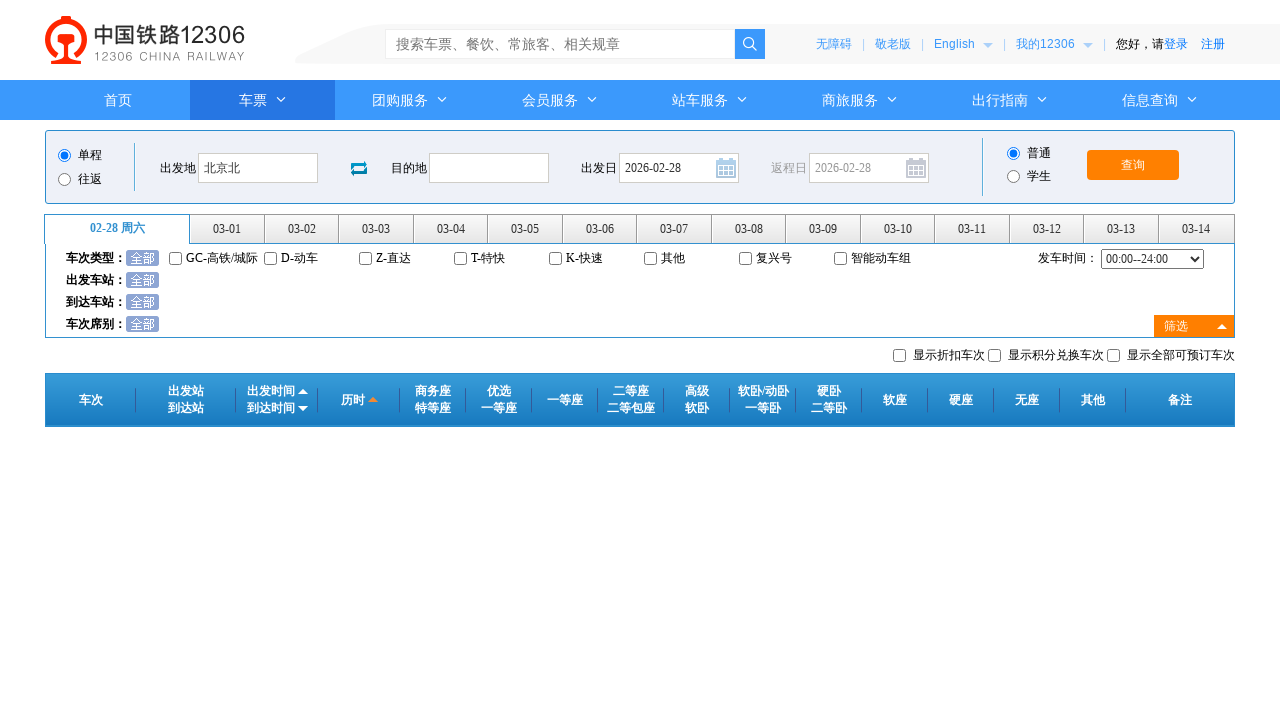

Filled arrival station with '上海' (Shanghai) on #toStationText
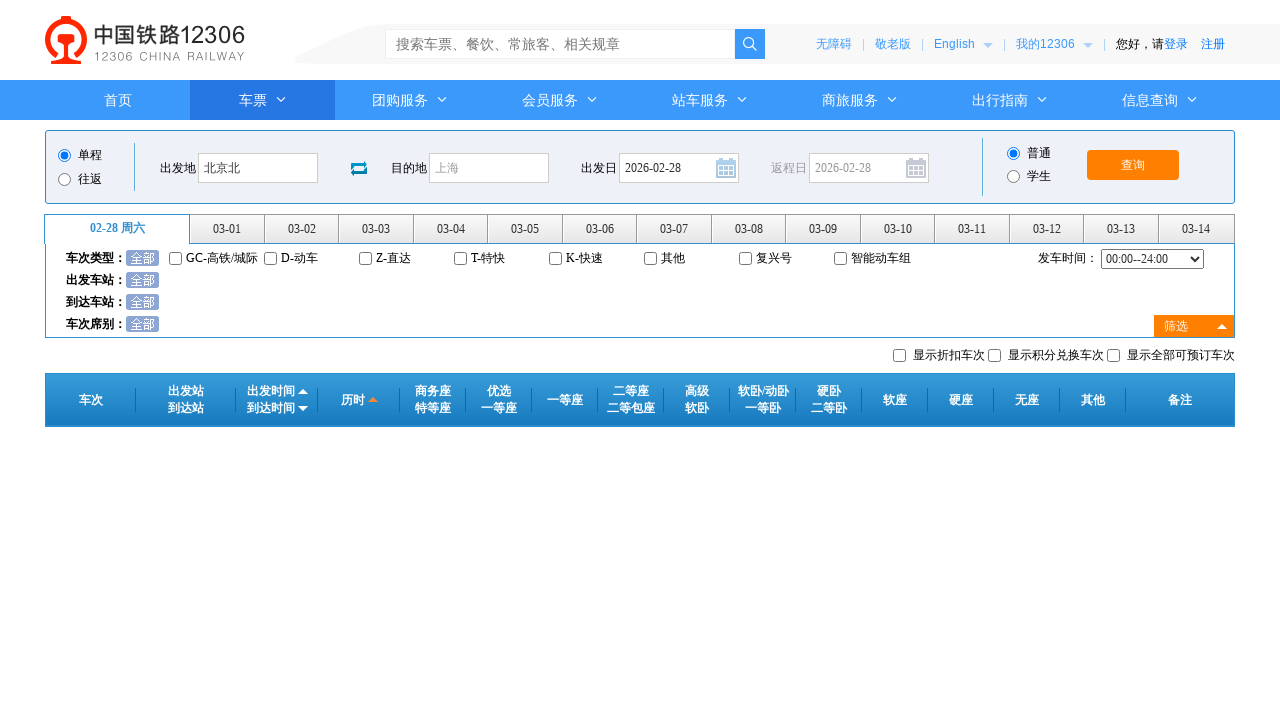

Pressed Enter to confirm arrival station selection
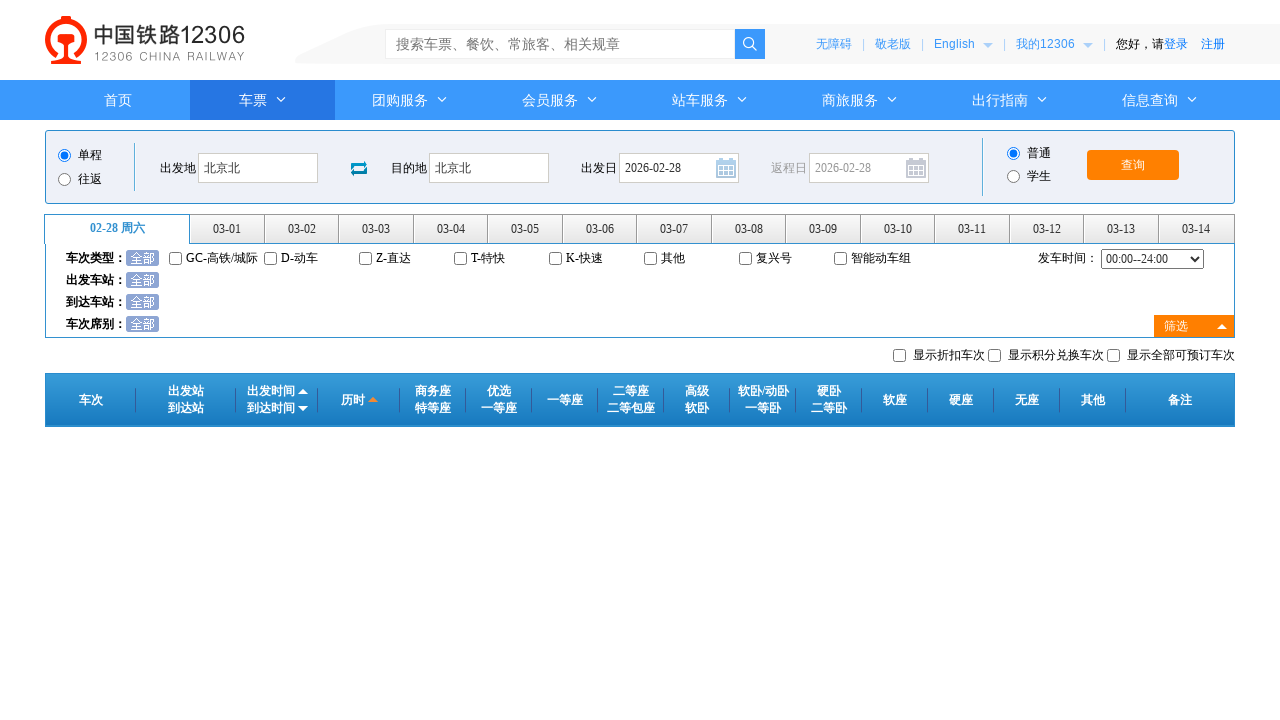

Removed readonly attribute from date input field
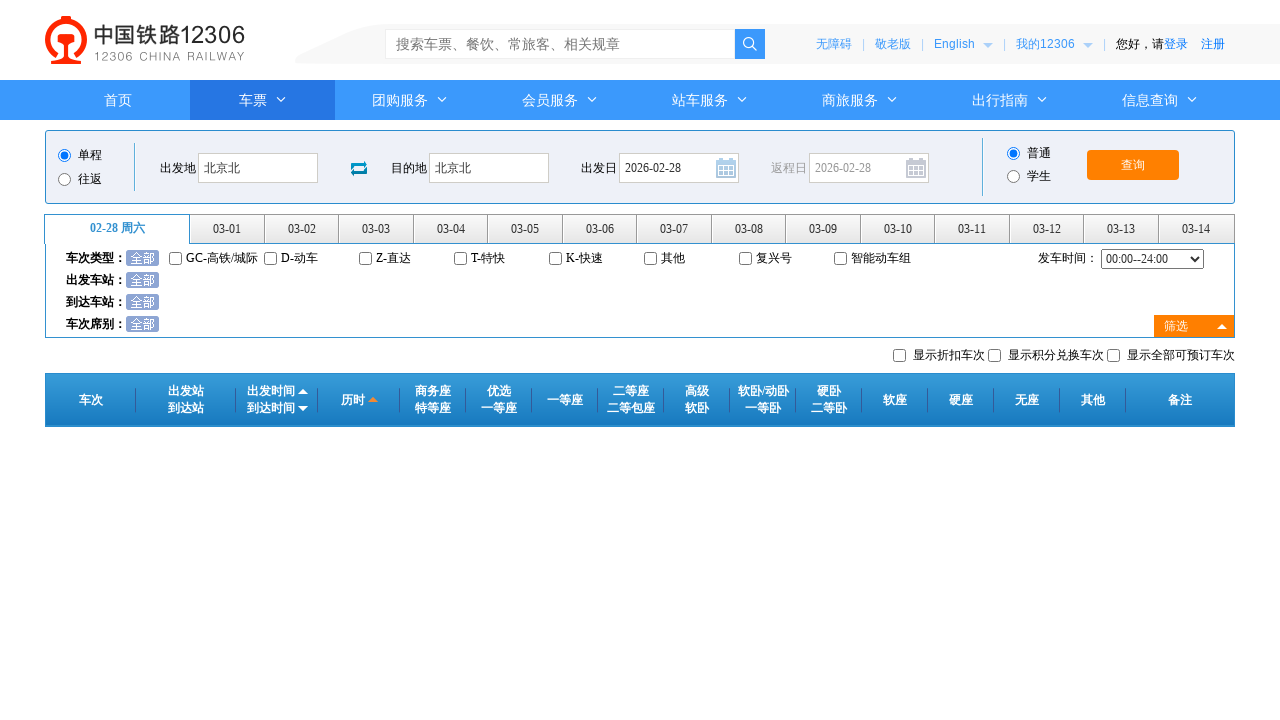

Filled travel date with '2024-03-15' on #train_date
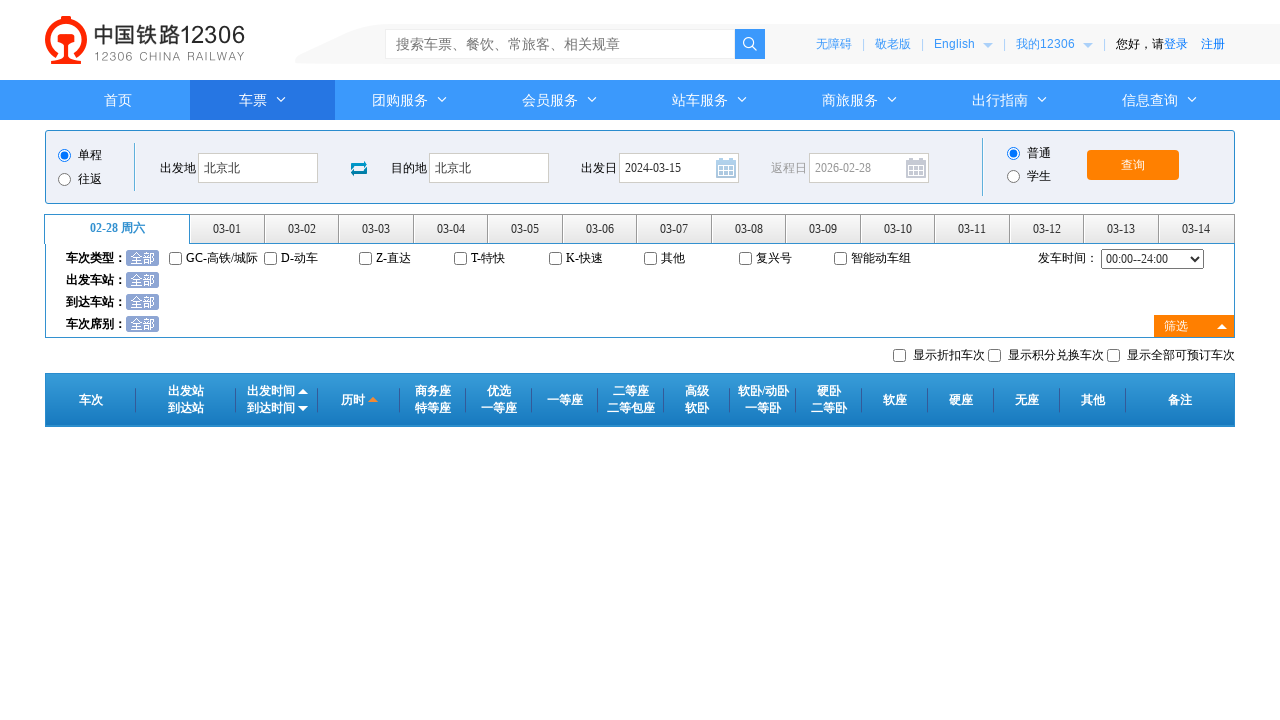

Clicked date input field to confirm selection at (679, 168) on #train_date
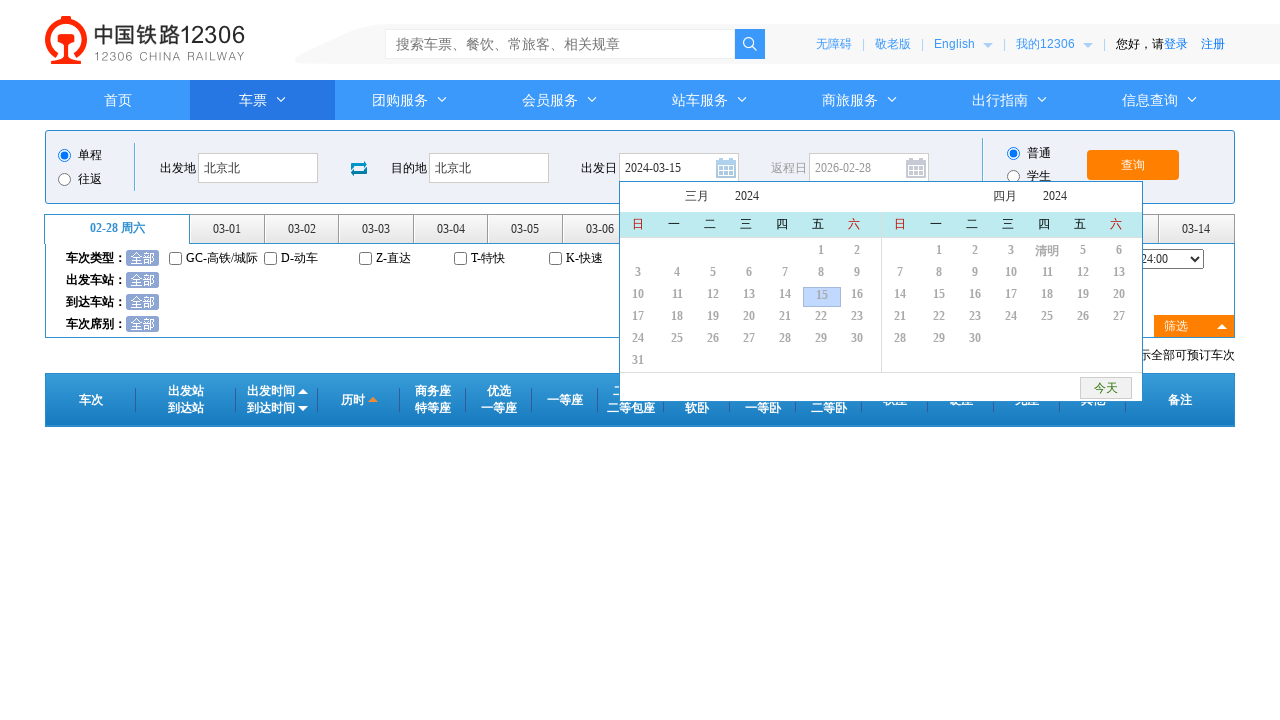

Clicked search button to query available tickets at (1133, 165) on #query_ticket
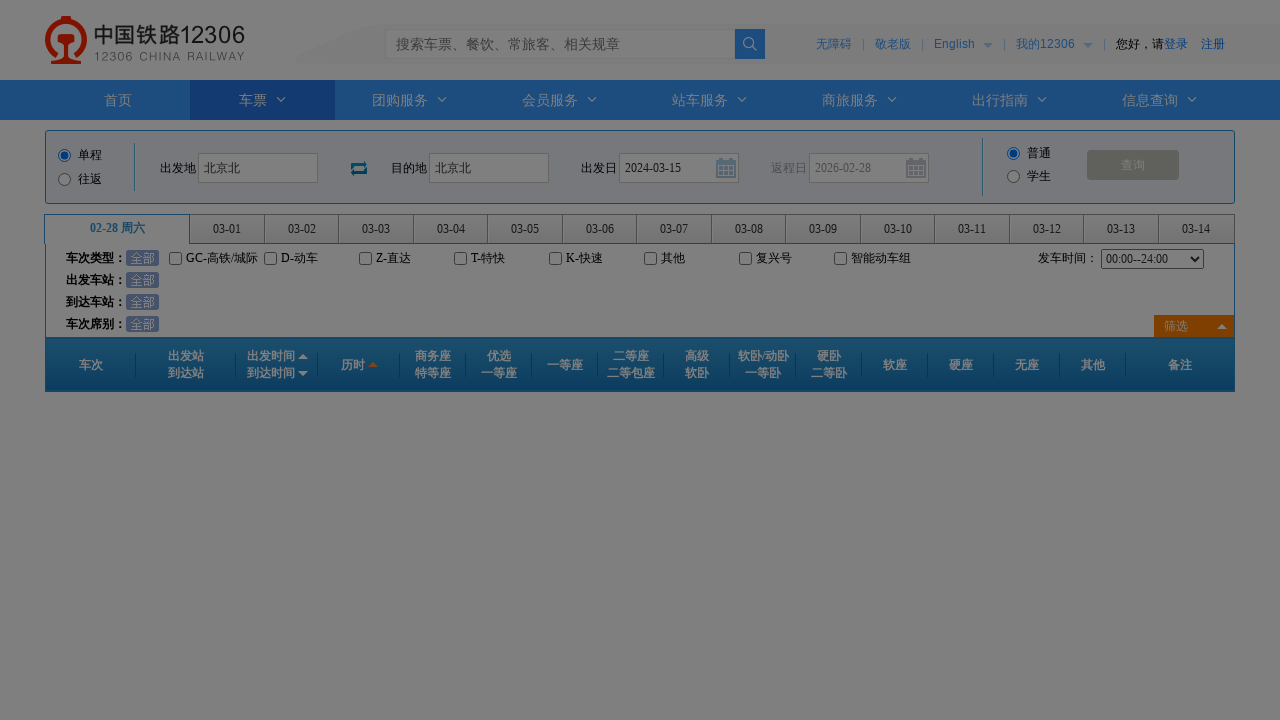

Waited 2 seconds for search results to load
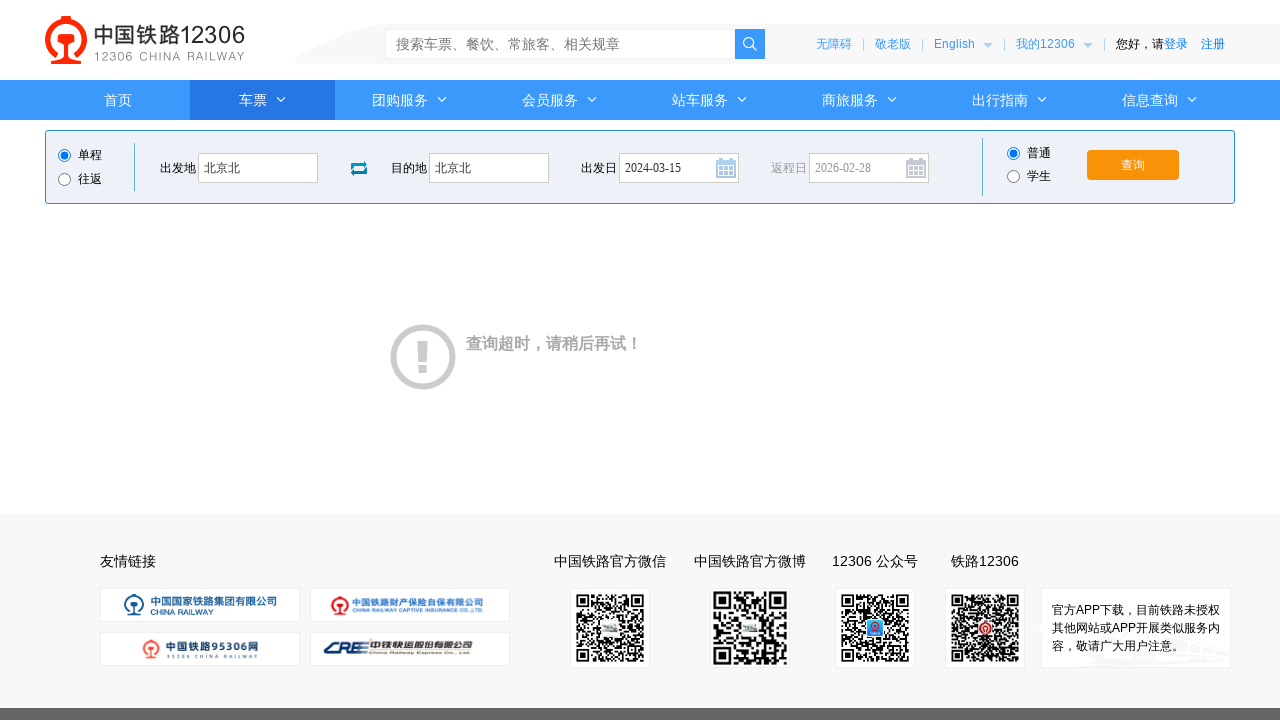

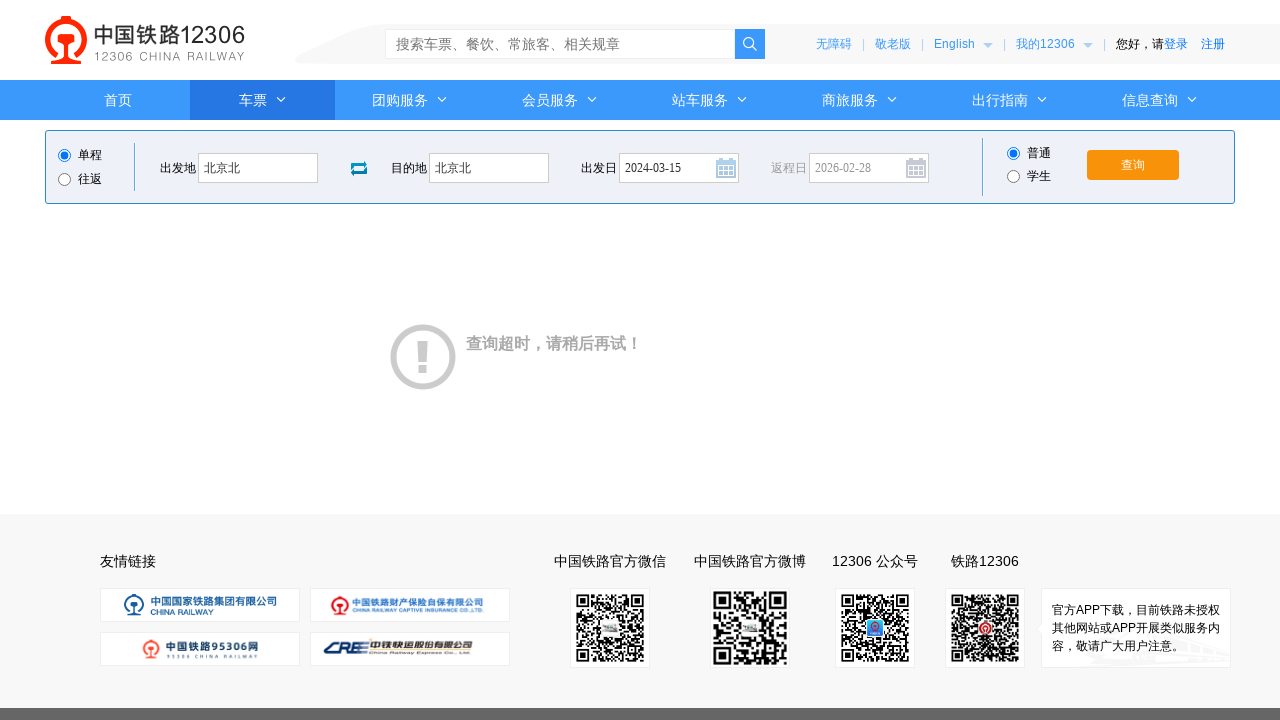